Tests JavaScript confirmation alert handling by clicking a button to trigger the alert, accepting it, and verifying the result message displays correctly on the page.

Starting URL: http://the-internet.herokuapp.com/javascript_alerts

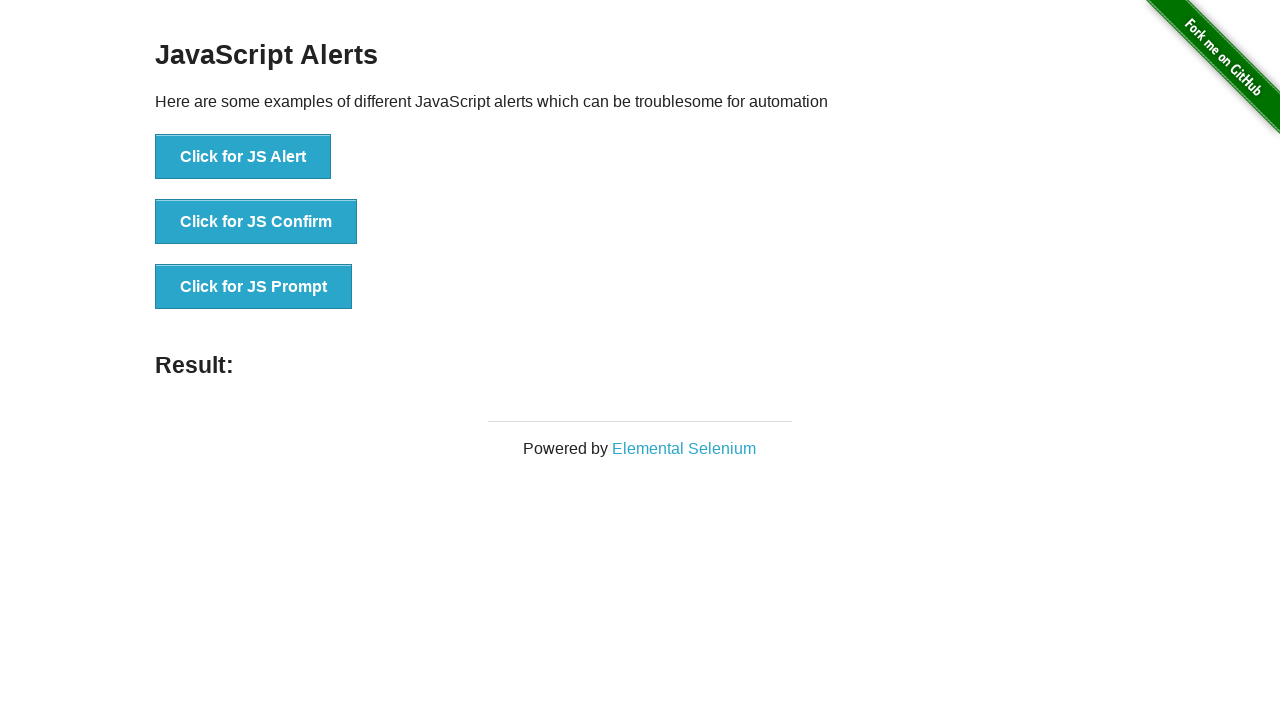

Clicked the second button to trigger JavaScript confirmation alert at (256, 222) on button >> nth=1
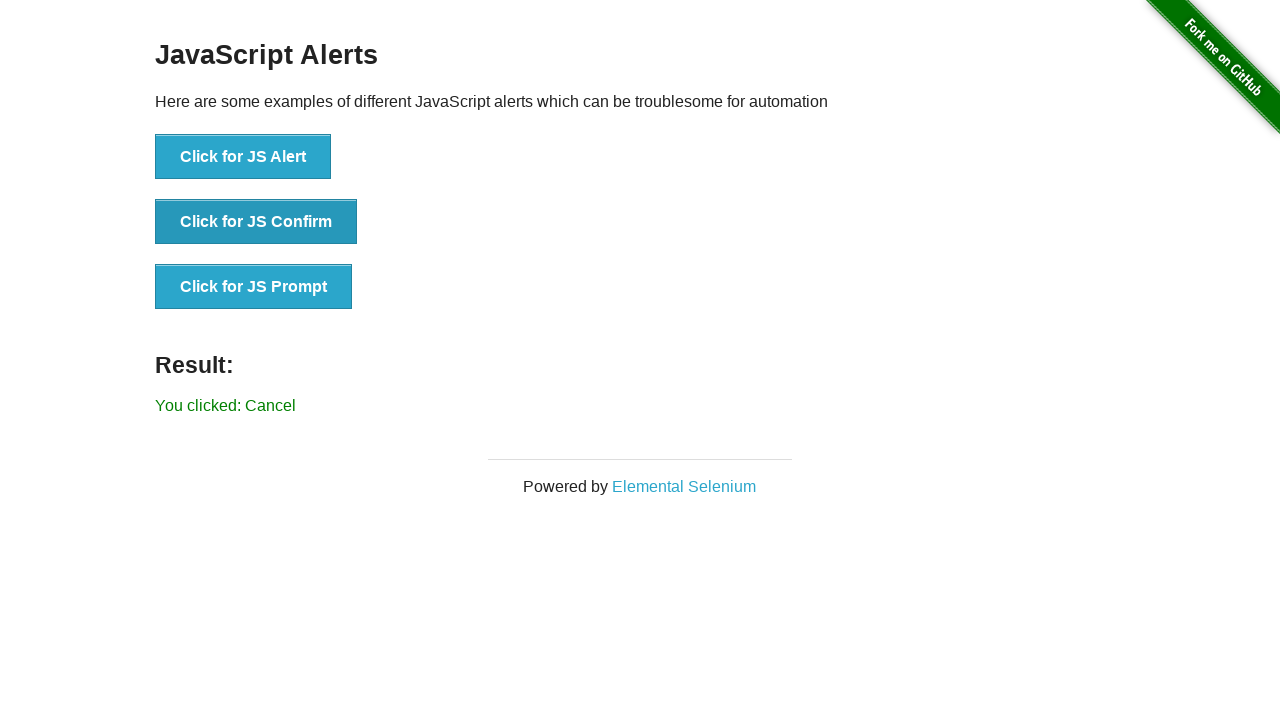

Set up dialog handler to accept confirmation
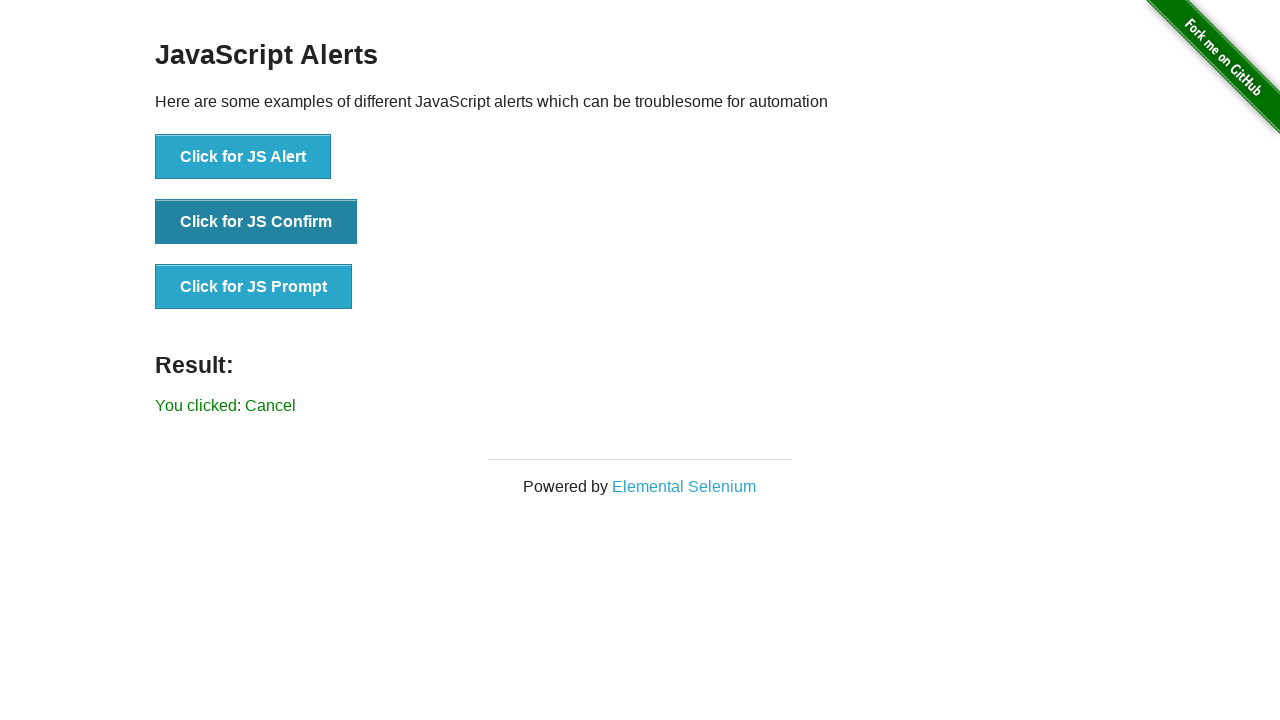

Configured dialog handler function to accept alerts
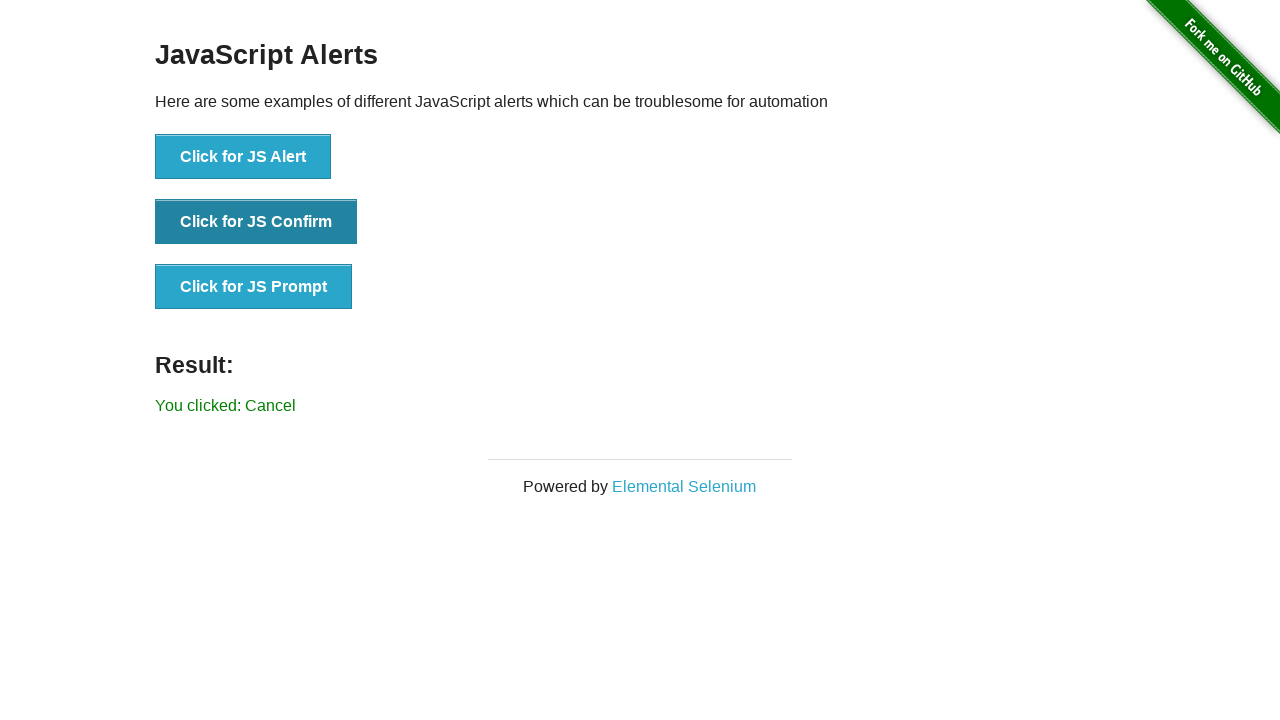

Clicked the second button to trigger confirmation alert with handler ready at (256, 222) on button >> nth=1
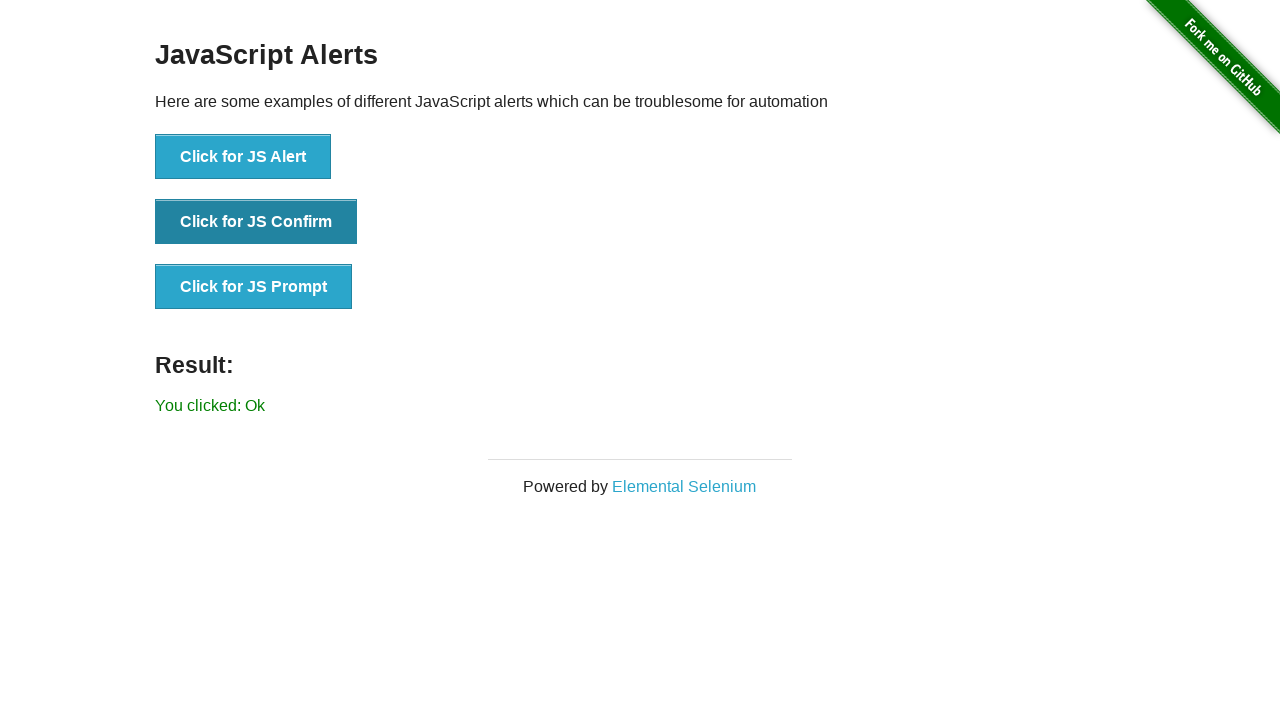

Result message element appeared on the page
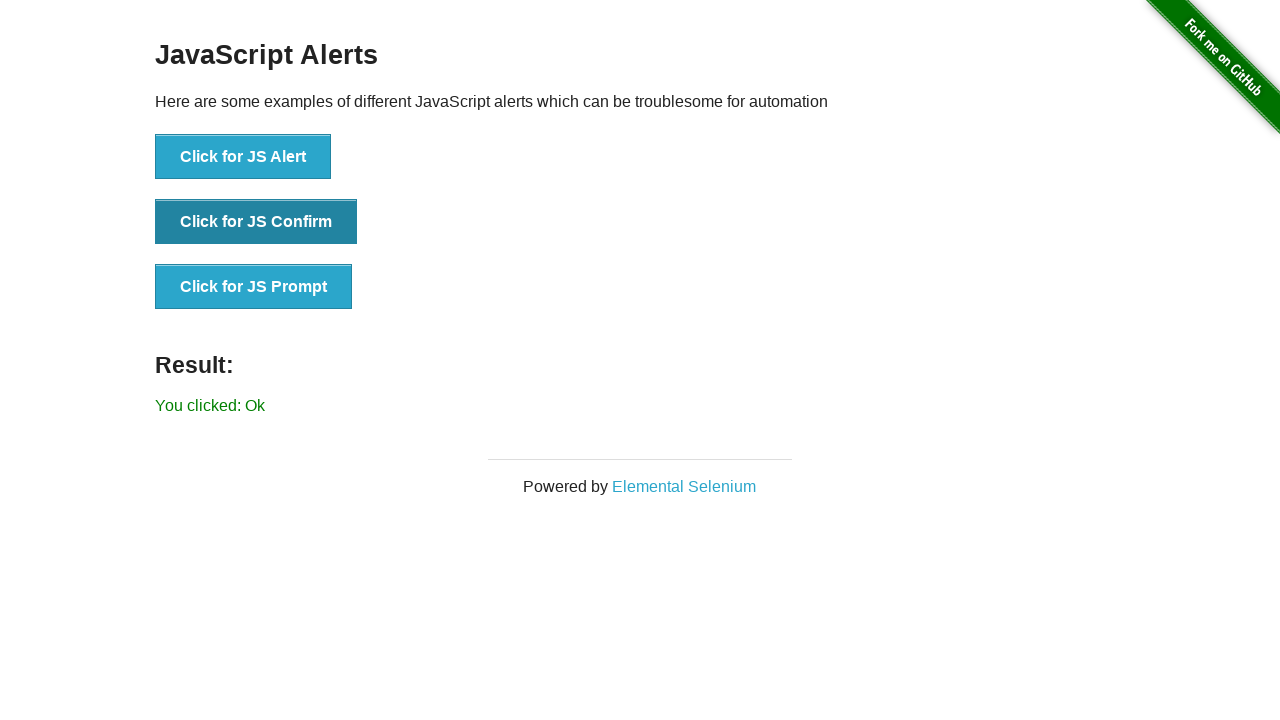

Retrieved result text from the page
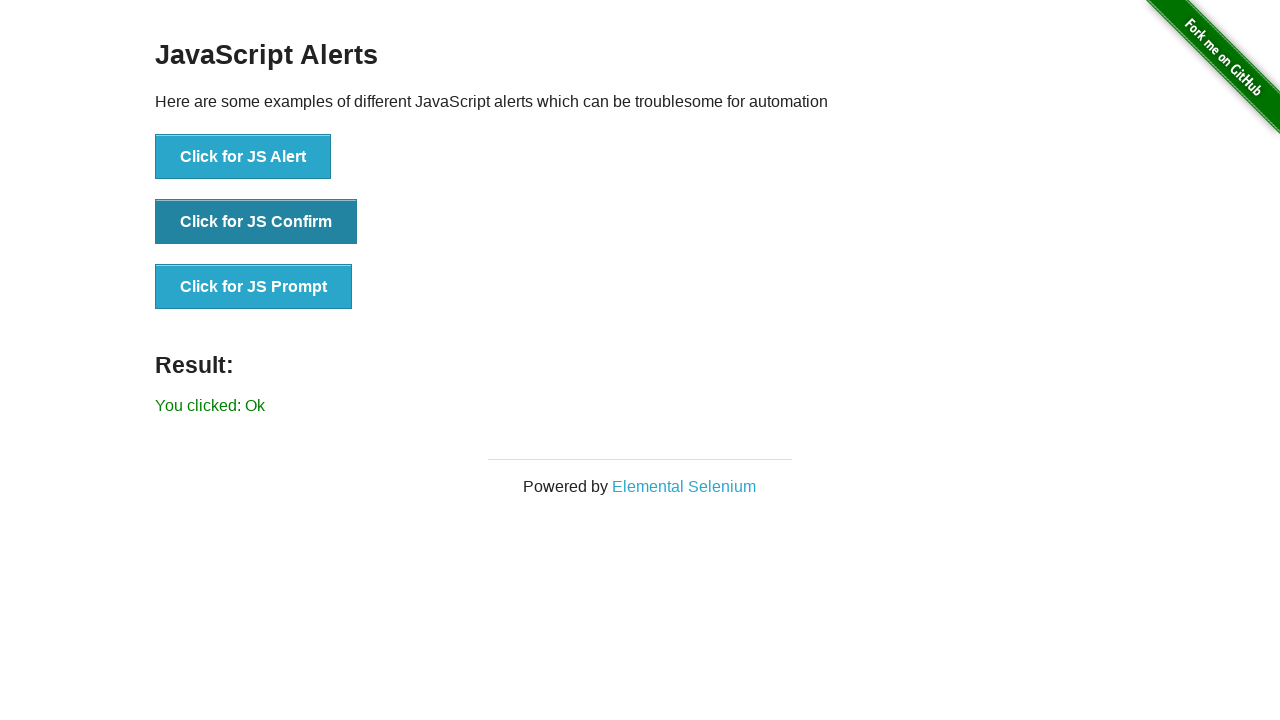

Verified result text matches expected 'You clicked: Ok'
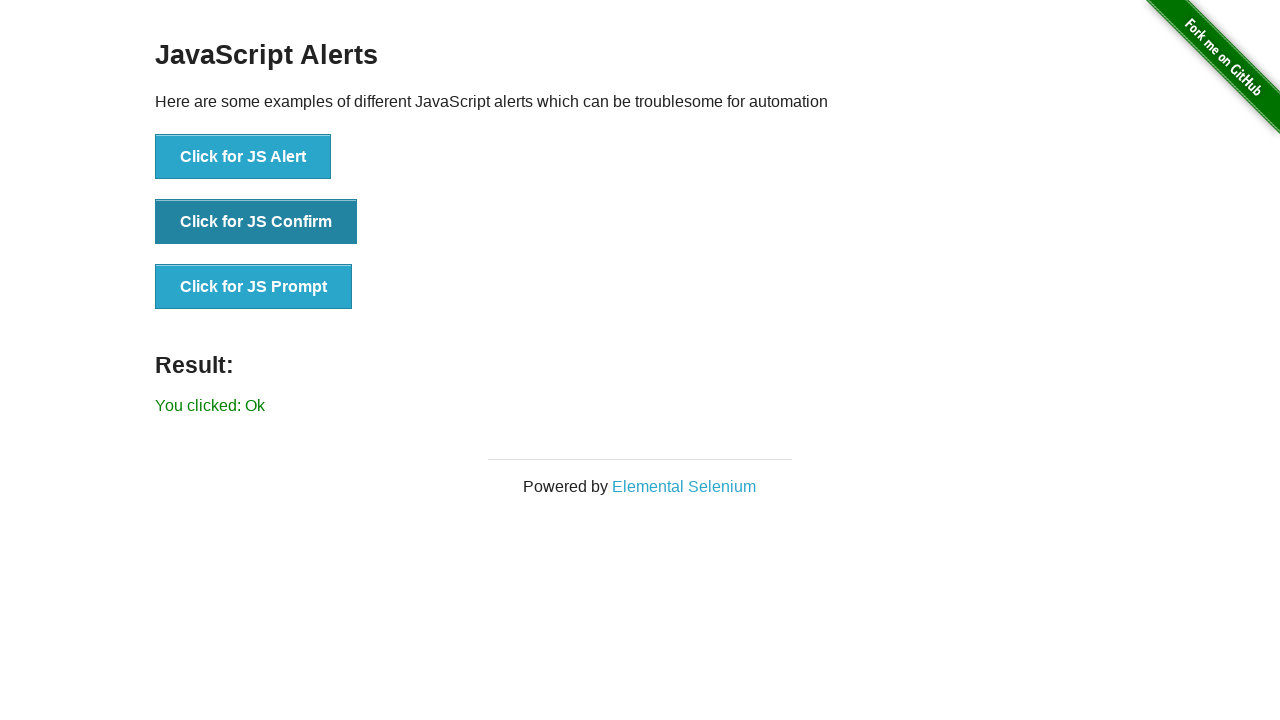

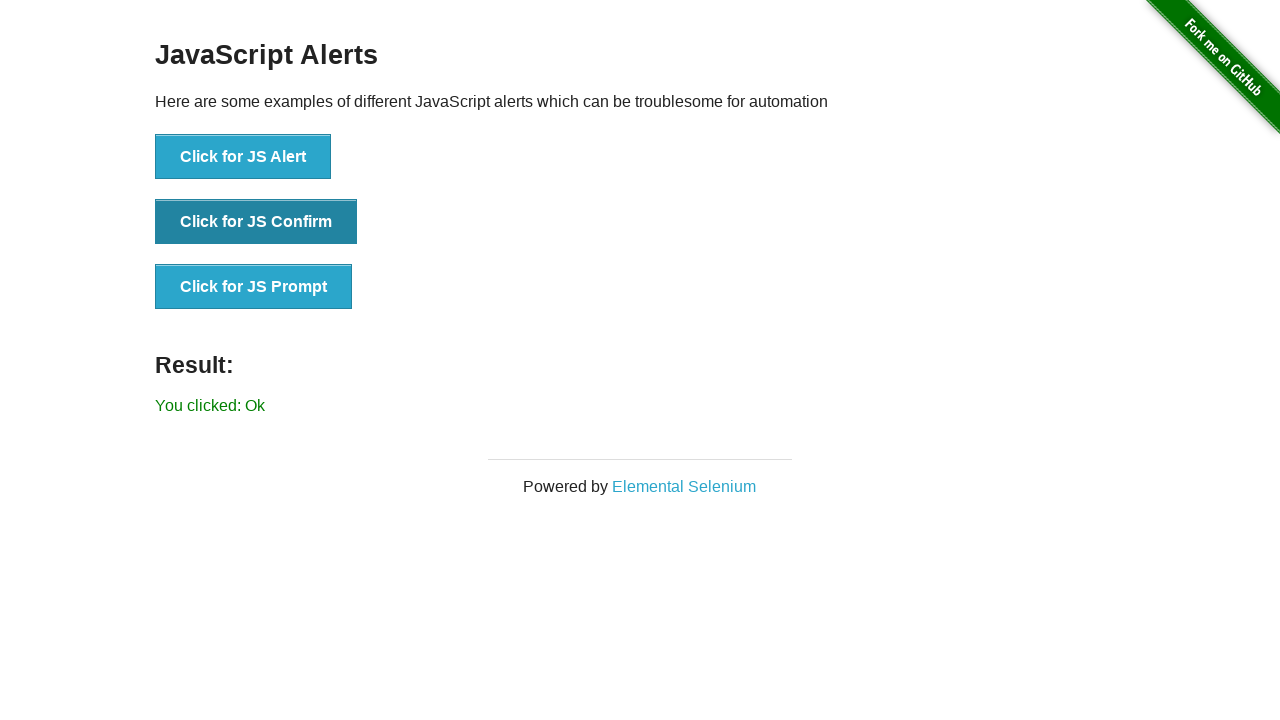